Tests JavaScript prompt alert functionality by triggering a prompt, entering text, and accepting it

Starting URL: https://the-internet.herokuapp.com/javascript_alerts

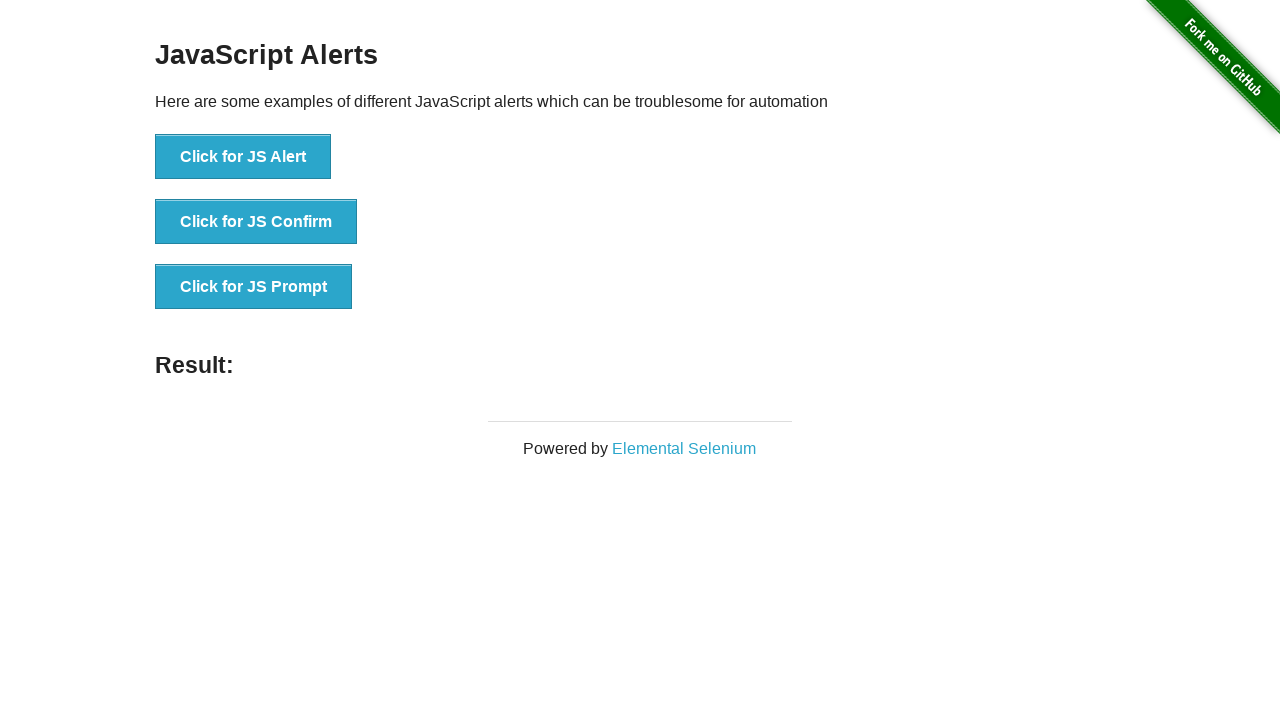

Clicked 'Click for JS Prompt' button to trigger JavaScript prompt at (254, 287) on xpath=//button[text()='Click for JS Prompt']
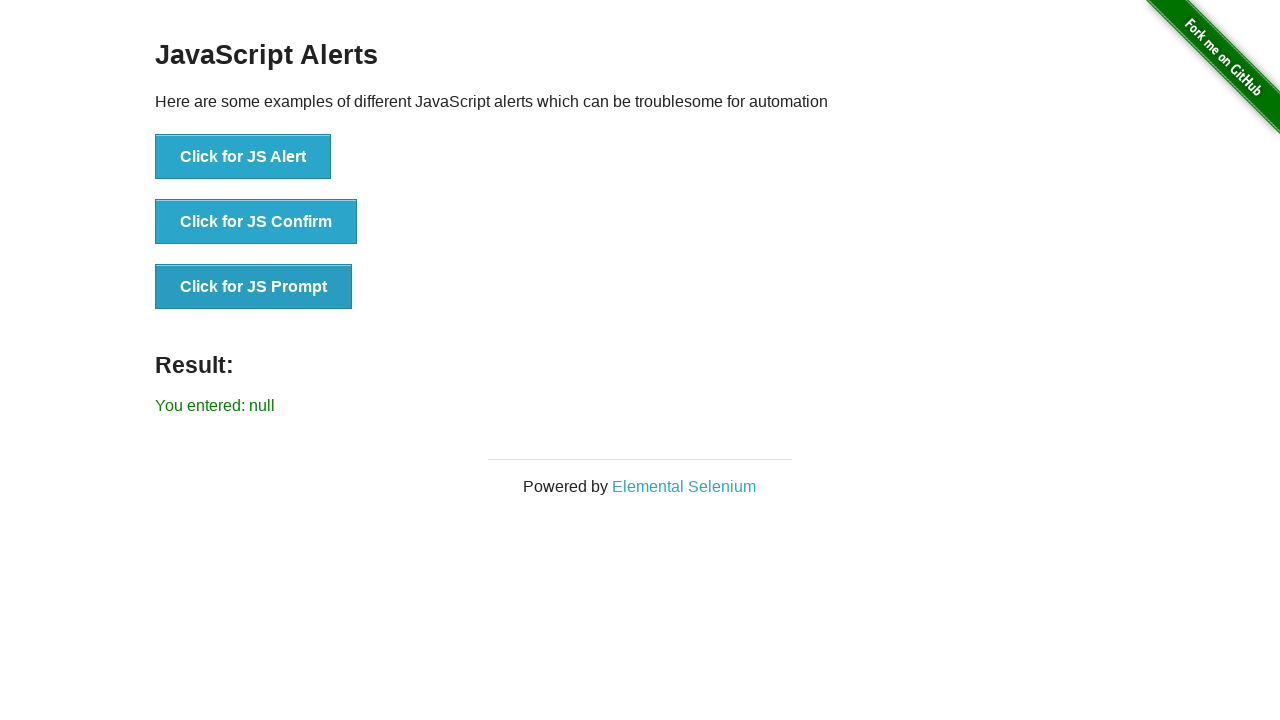

Set up dialog handler to accept prompt with text 'I am Lipa'
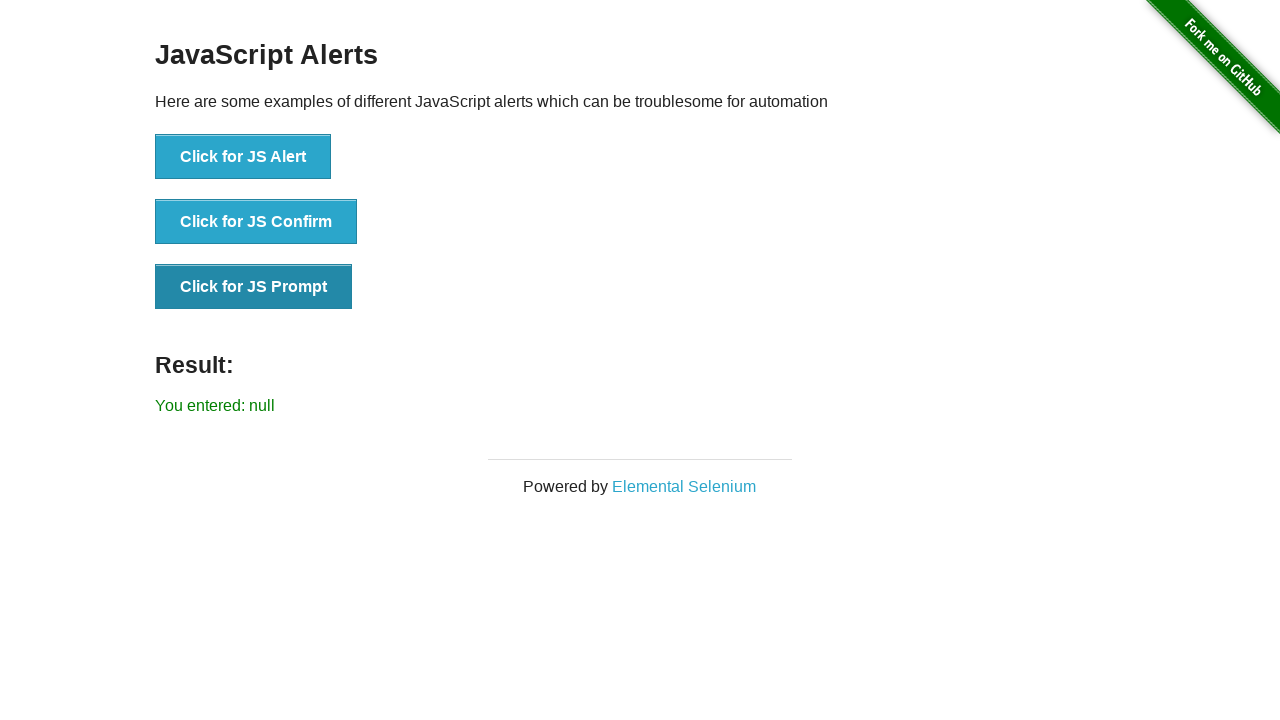

Clicked 'Click for JS Prompt' button again to trigger prompt with handler active at (254, 287) on xpath=//button[text()='Click for JS Prompt']
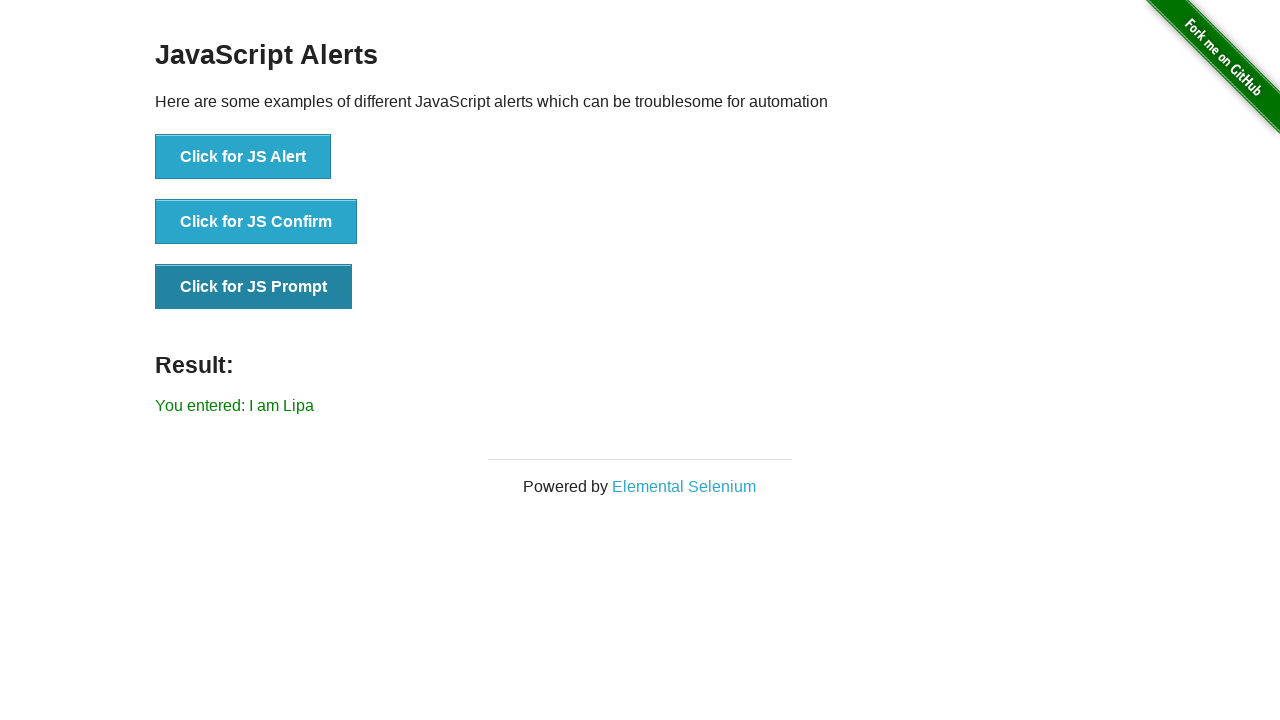

Result element loaded on page
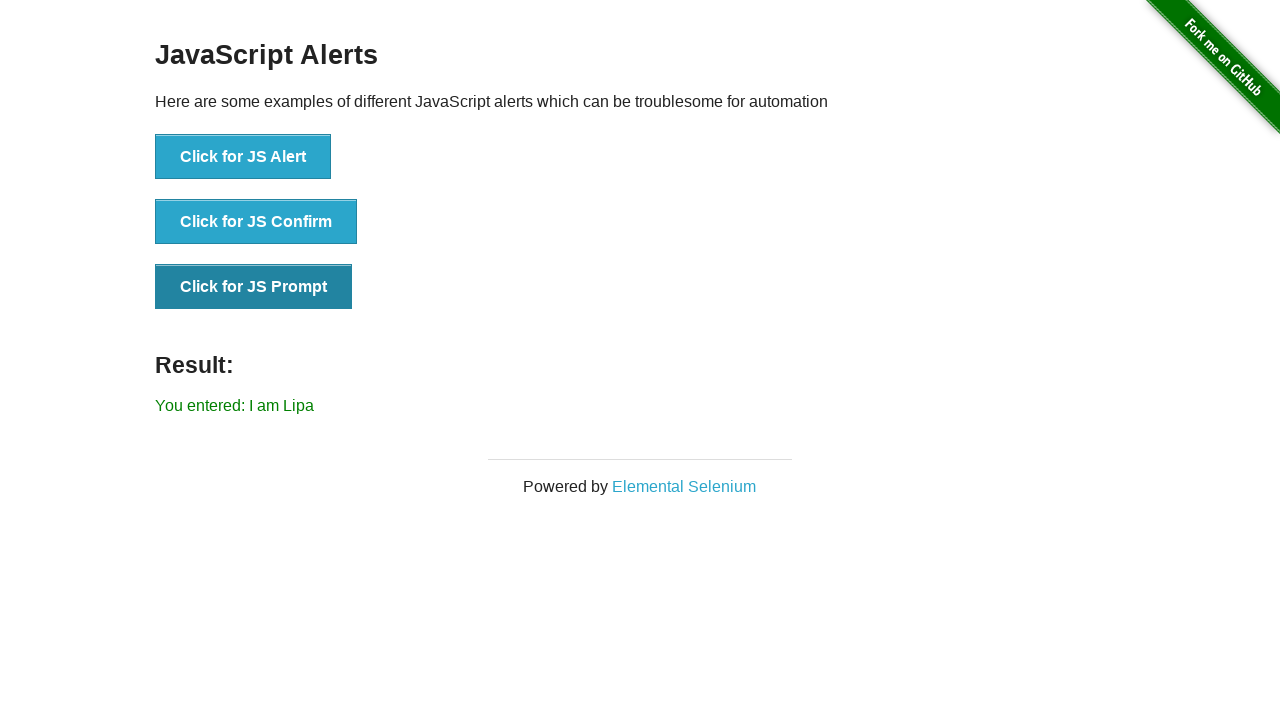

Retrieved result text: 'You entered: I am Lipa'
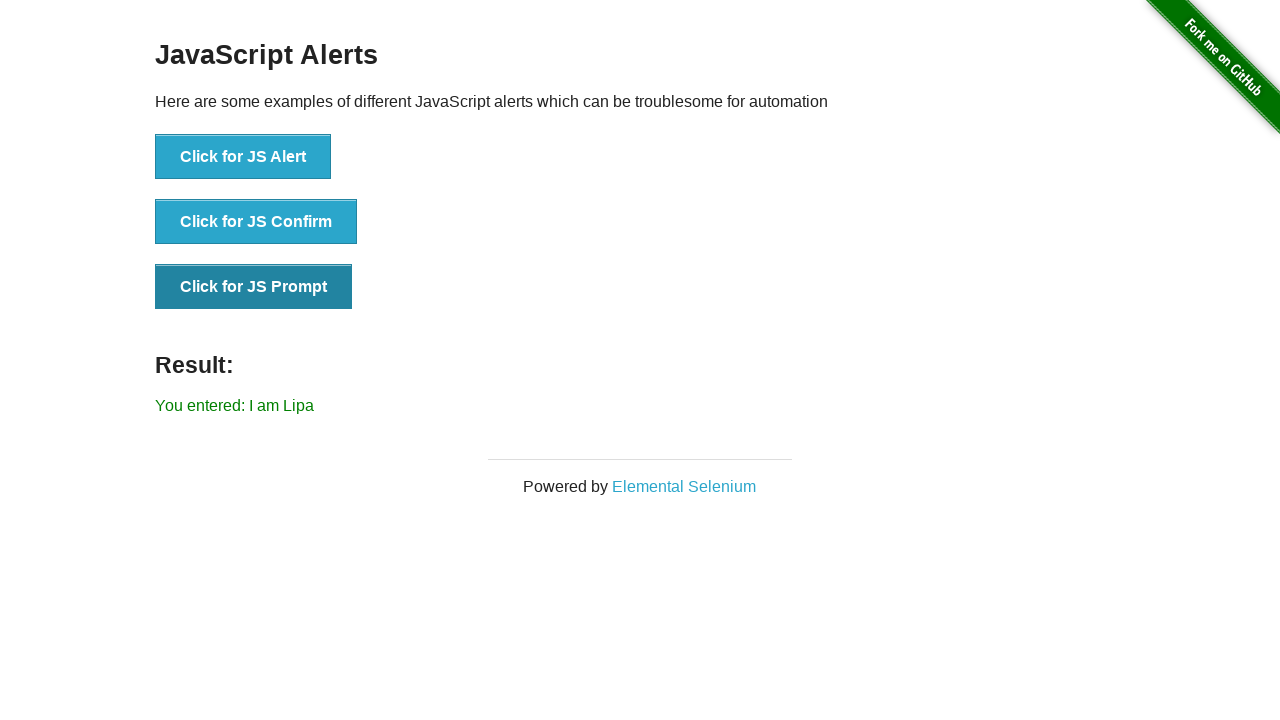

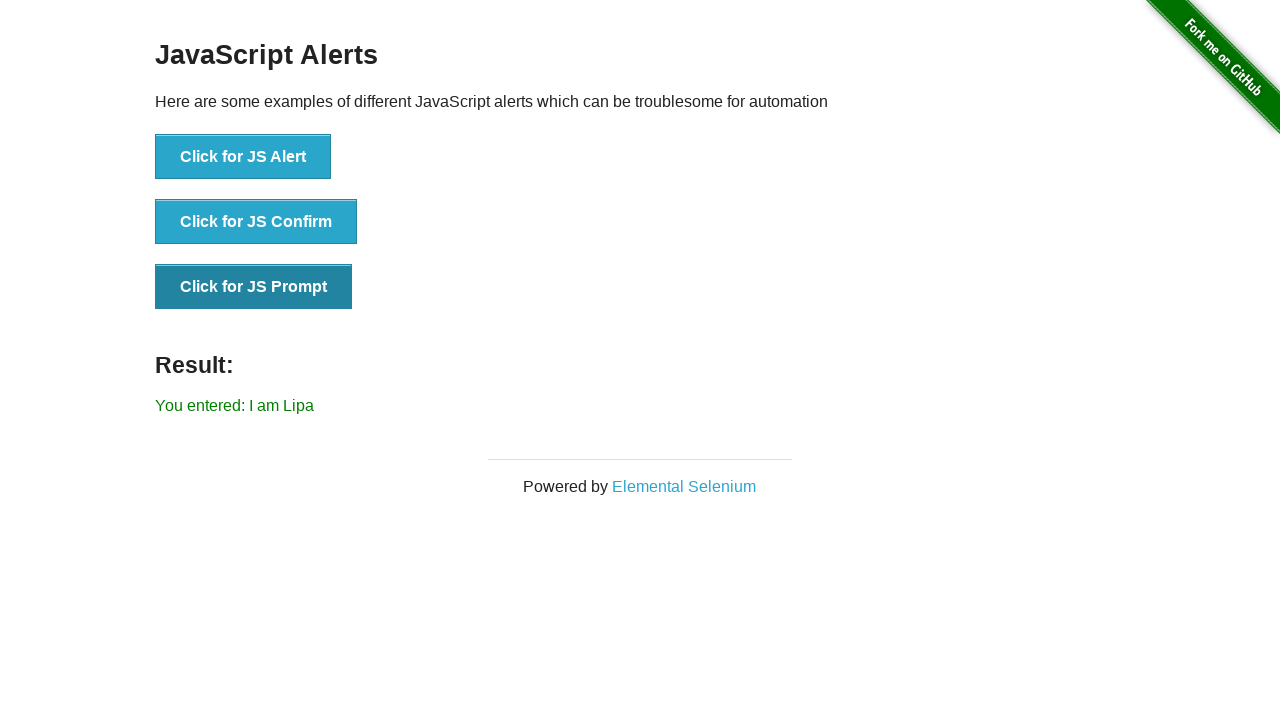